Toggles the theme on the main page by clicking the dark mode button

Starting URL: https://milankomaj-934e3.firebaseapp.com/

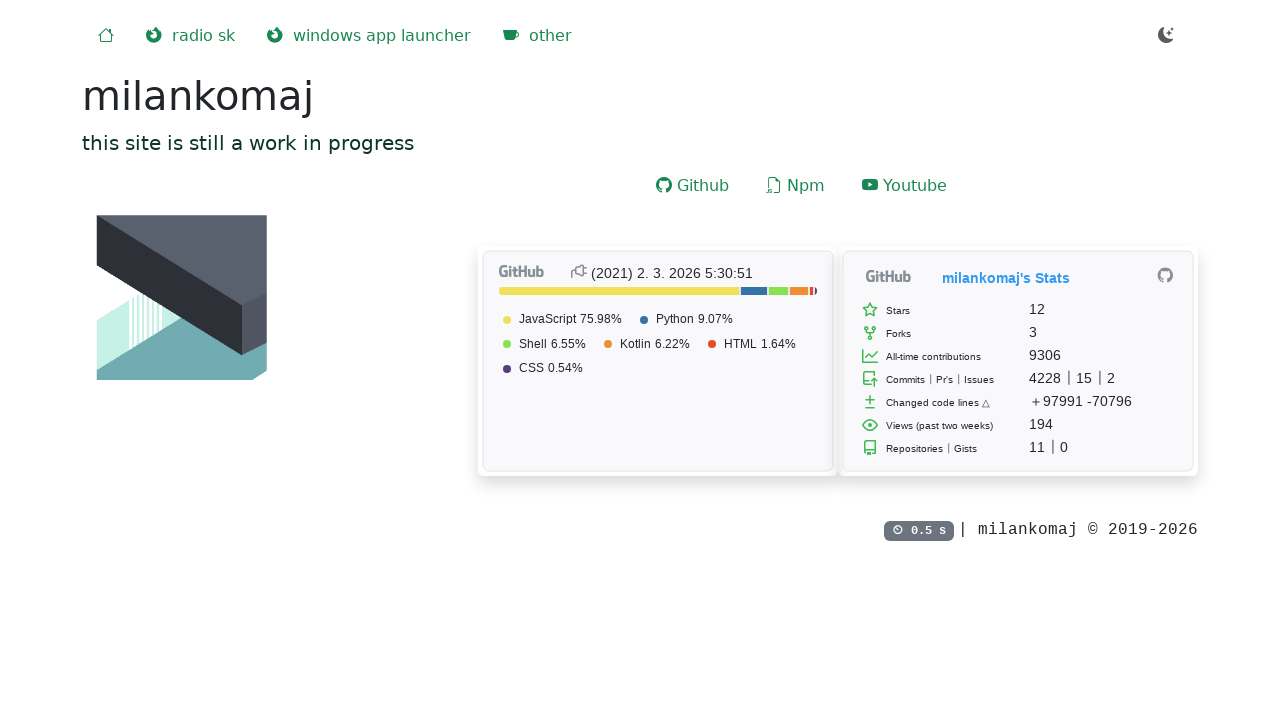

Navigated to https://milankomaj-934e3.firebaseapp.com/
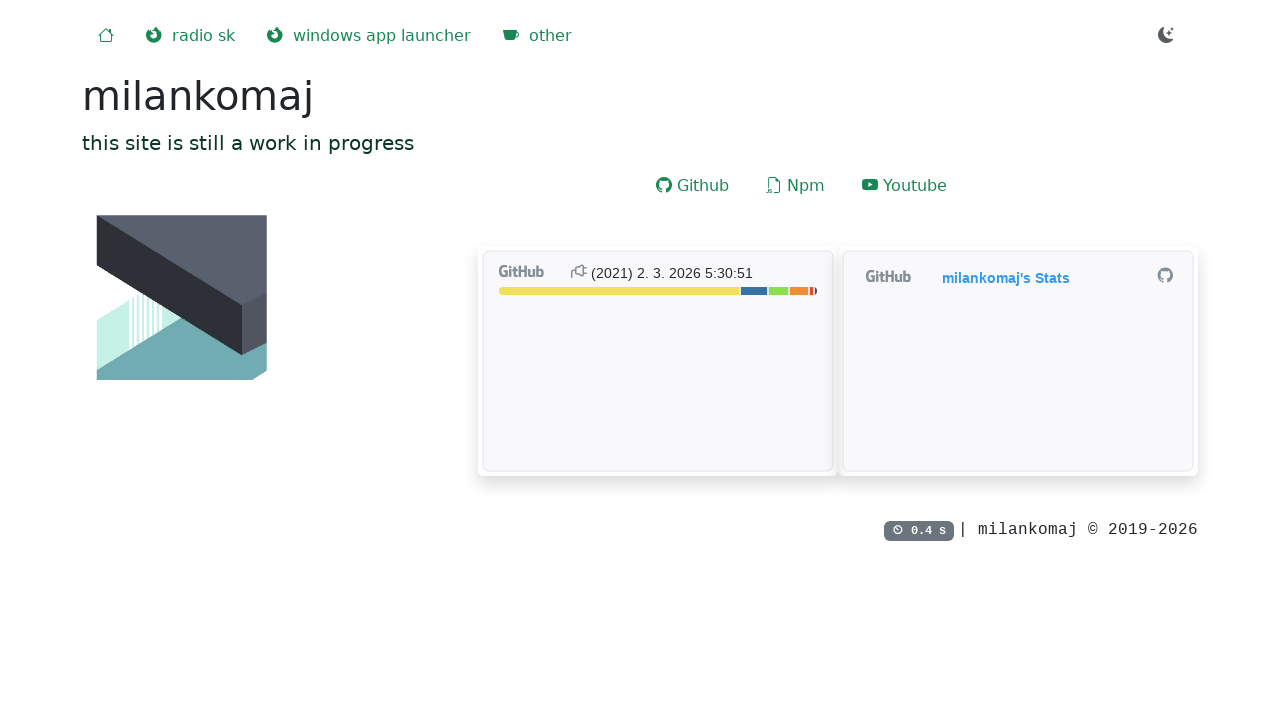

Clicked dark mode button to toggle theme at (1166, 36) on xpath=//*[@id='toDark']
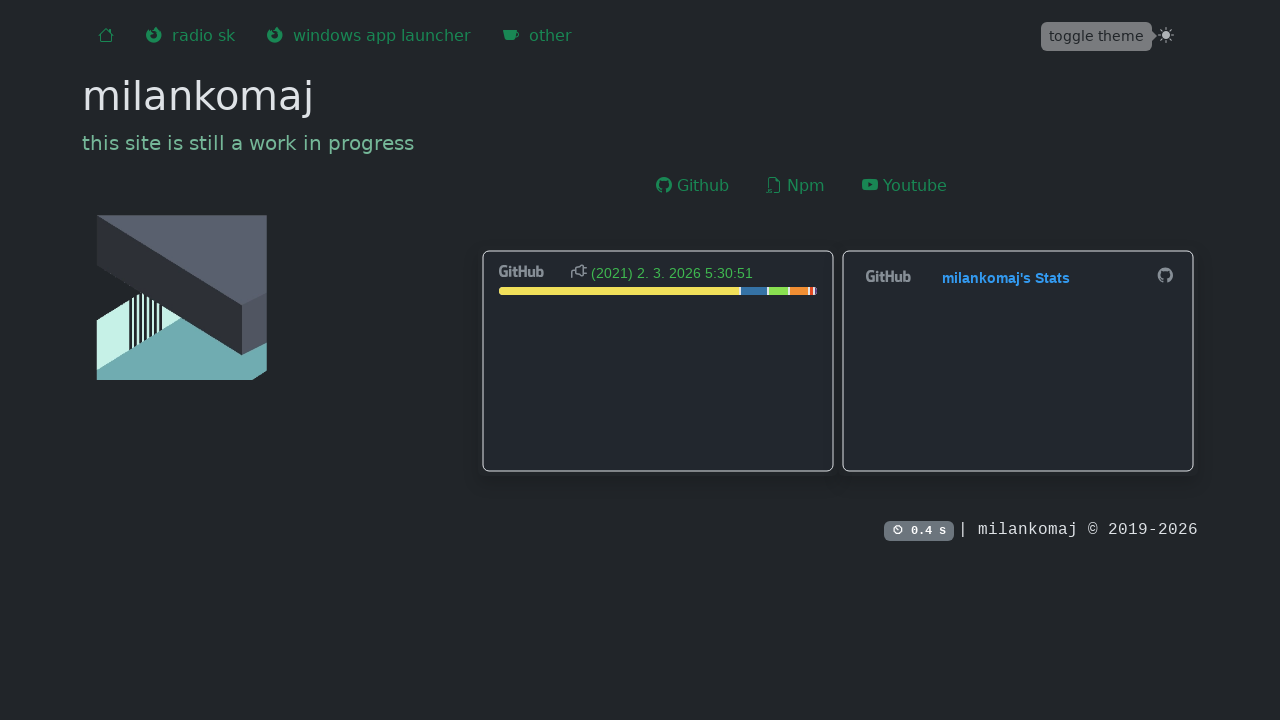

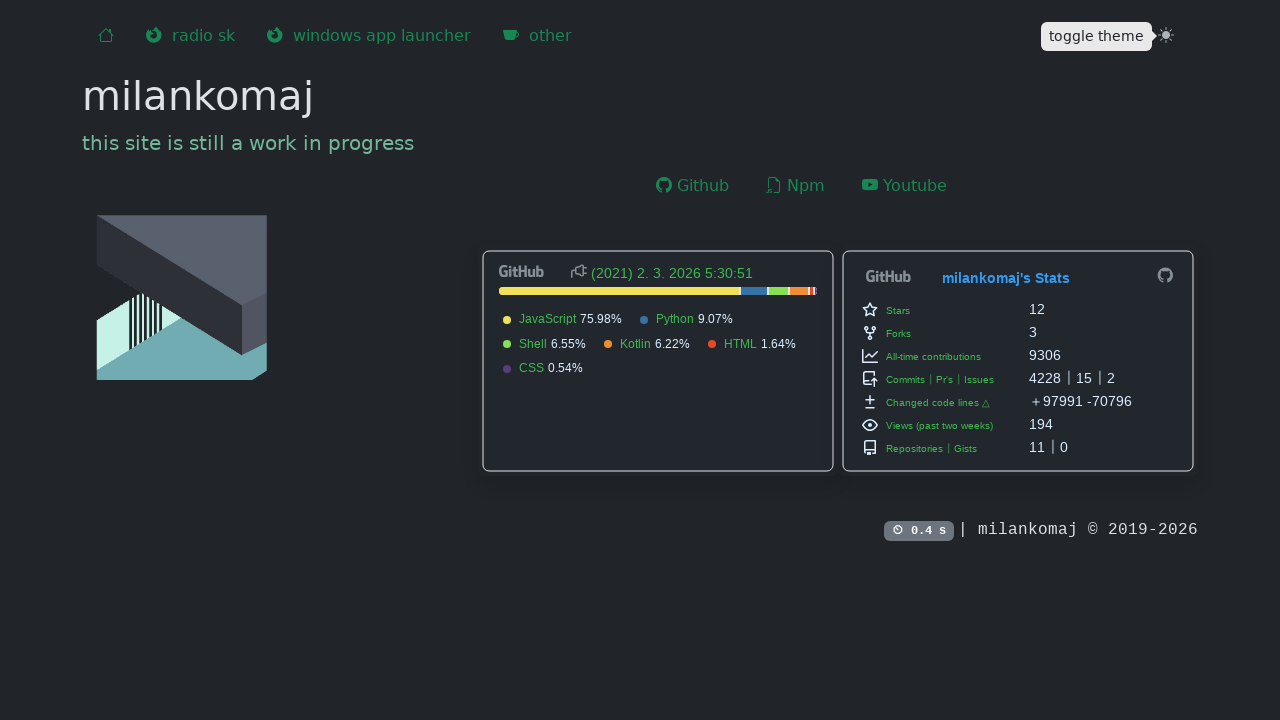